Navigates to Xodo PDF to Word converter page and clicks the file selection button

Starting URL: https://xodo.com/pdf-to-word-converter

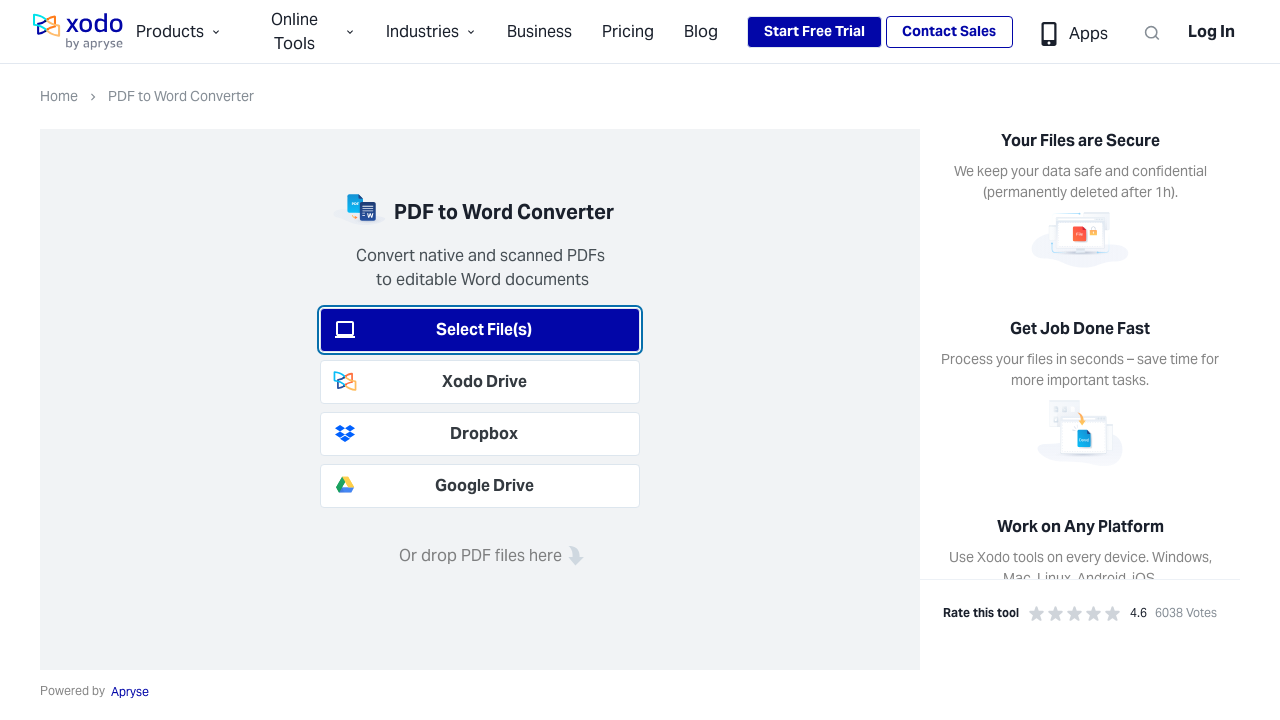

Navigated to Xodo PDF to Word converter page
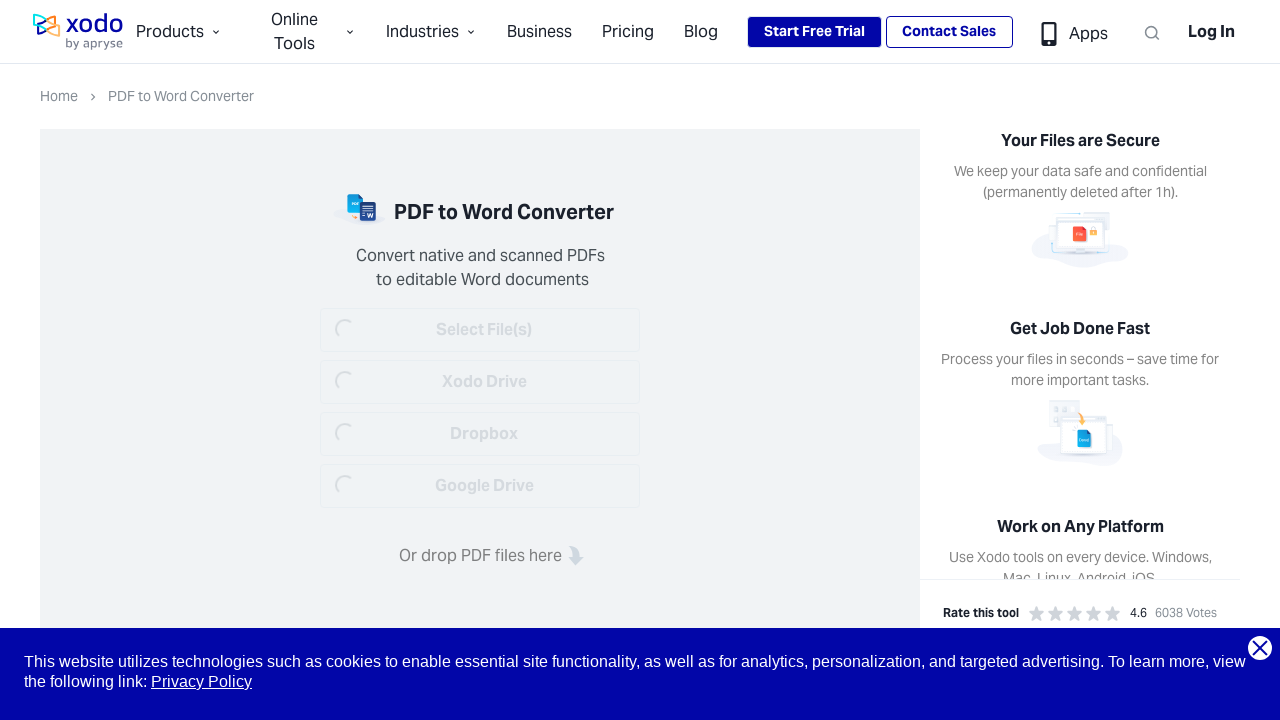

Clicked the file selection button at (480, 330) on button#select-file-button
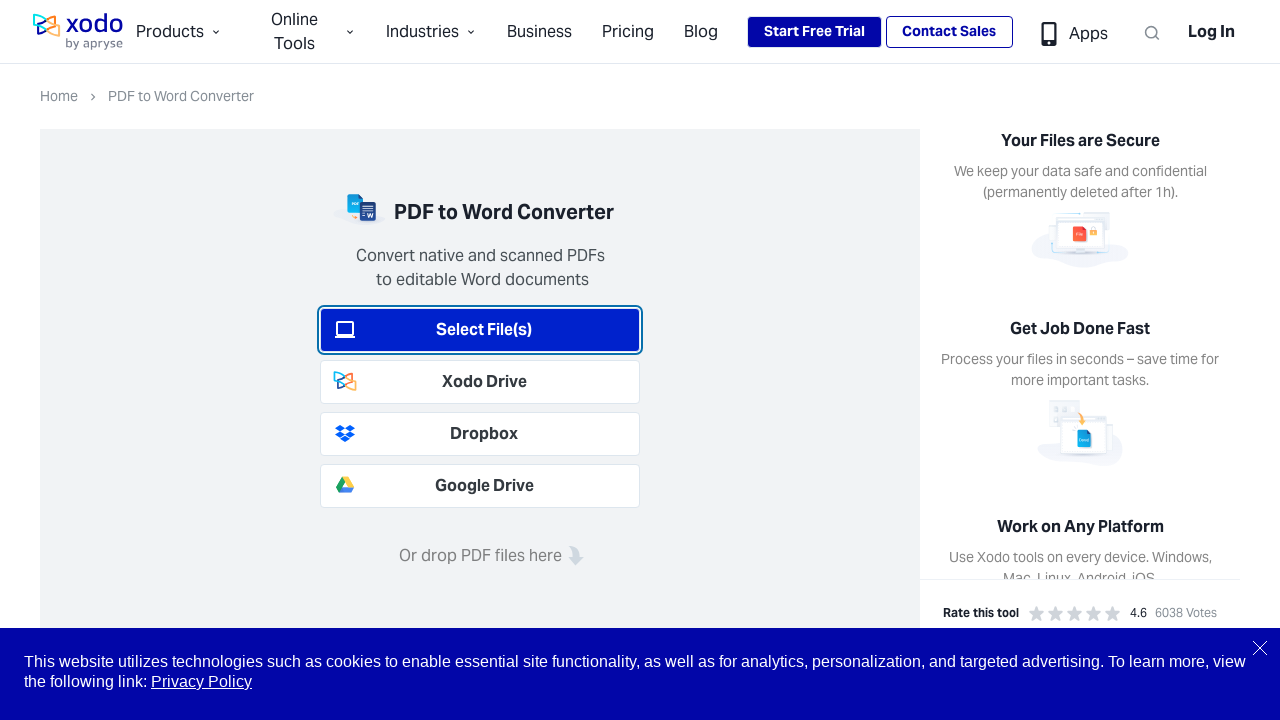

Waited 1 second to verify upload interface is responsive
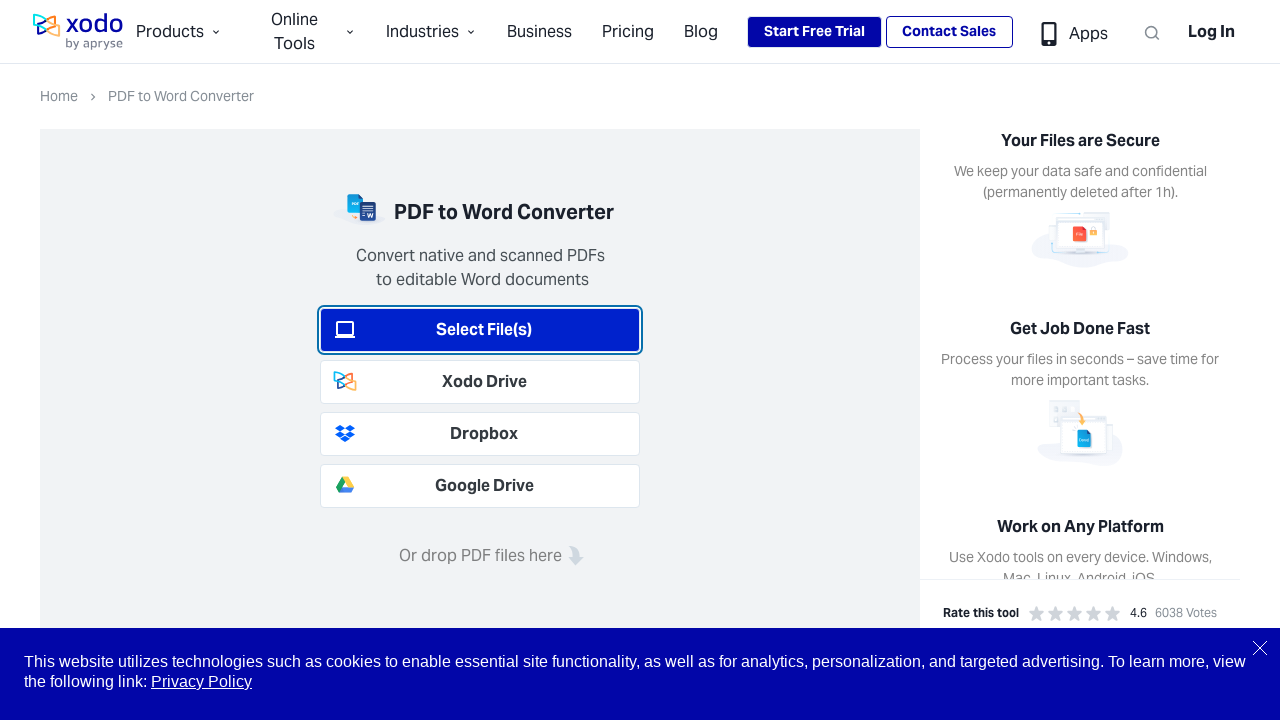

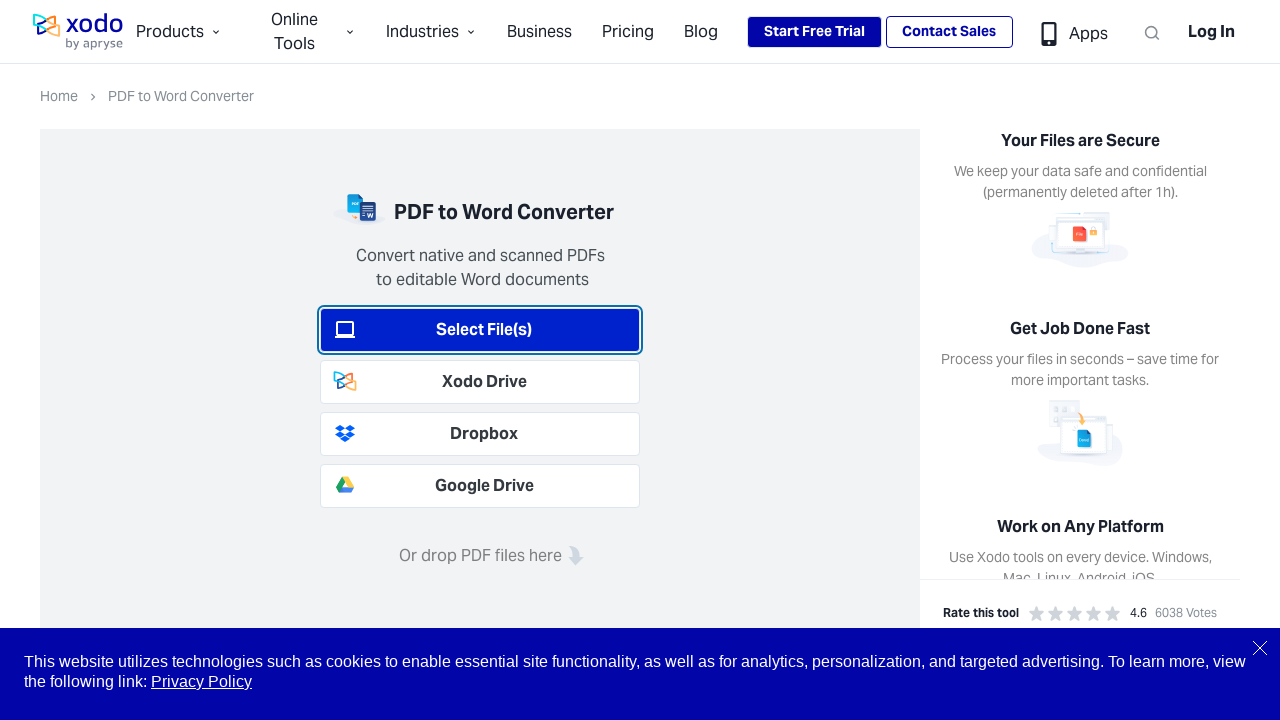